Tests opening a new browser window/tab and navigating to the GoDaddy website in the second window

Starting URL: https://www.godaddy.com/en-in

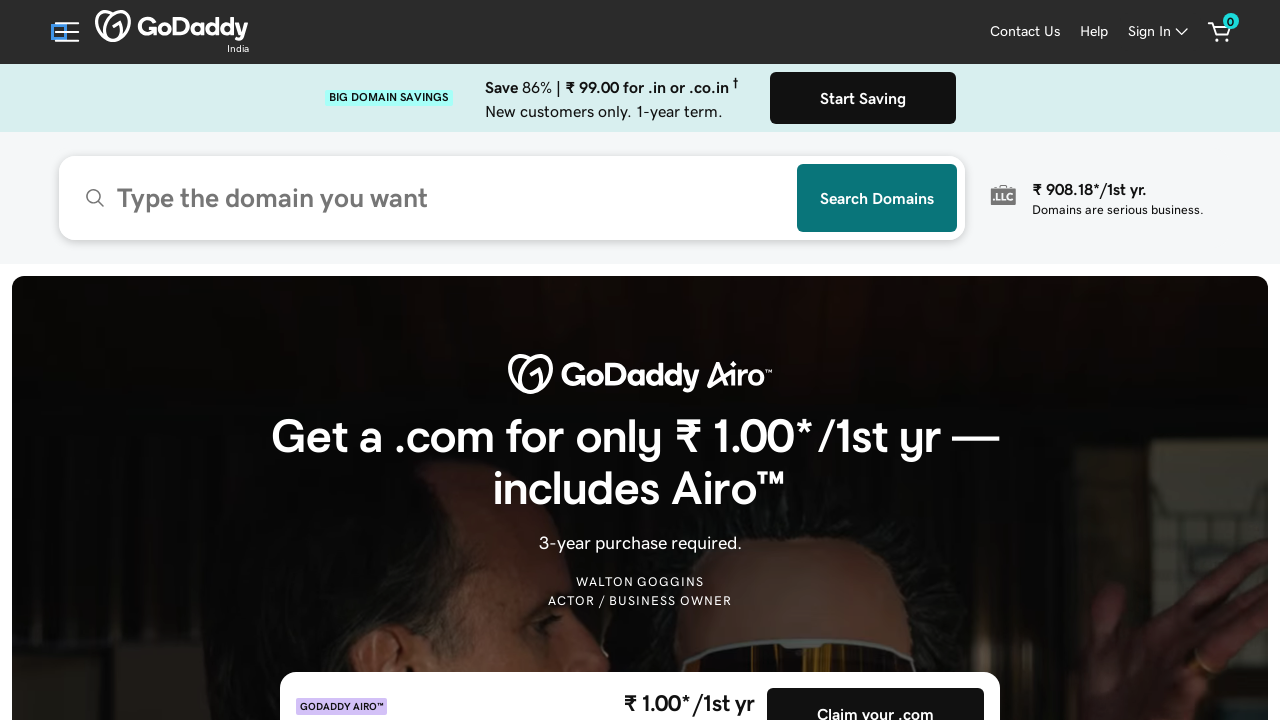

Opened a new browser tab/window
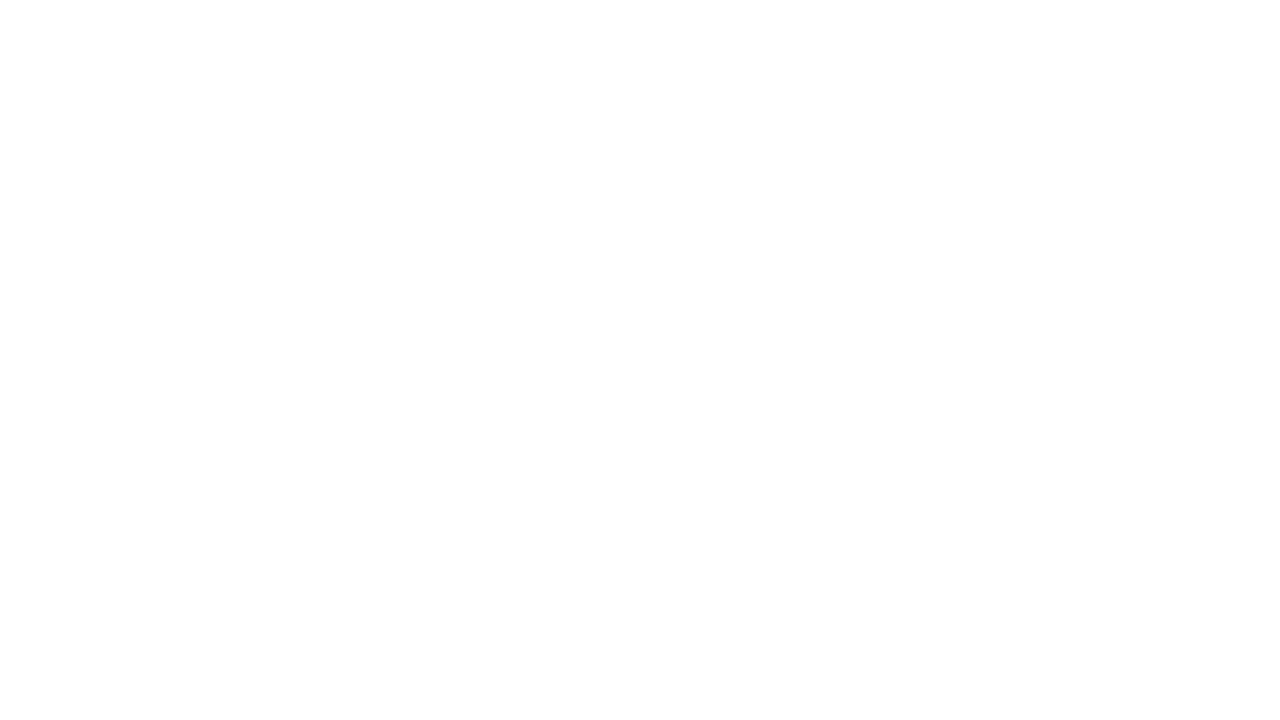

Navigated to https://www.godaddy.com/en-in in the new tab
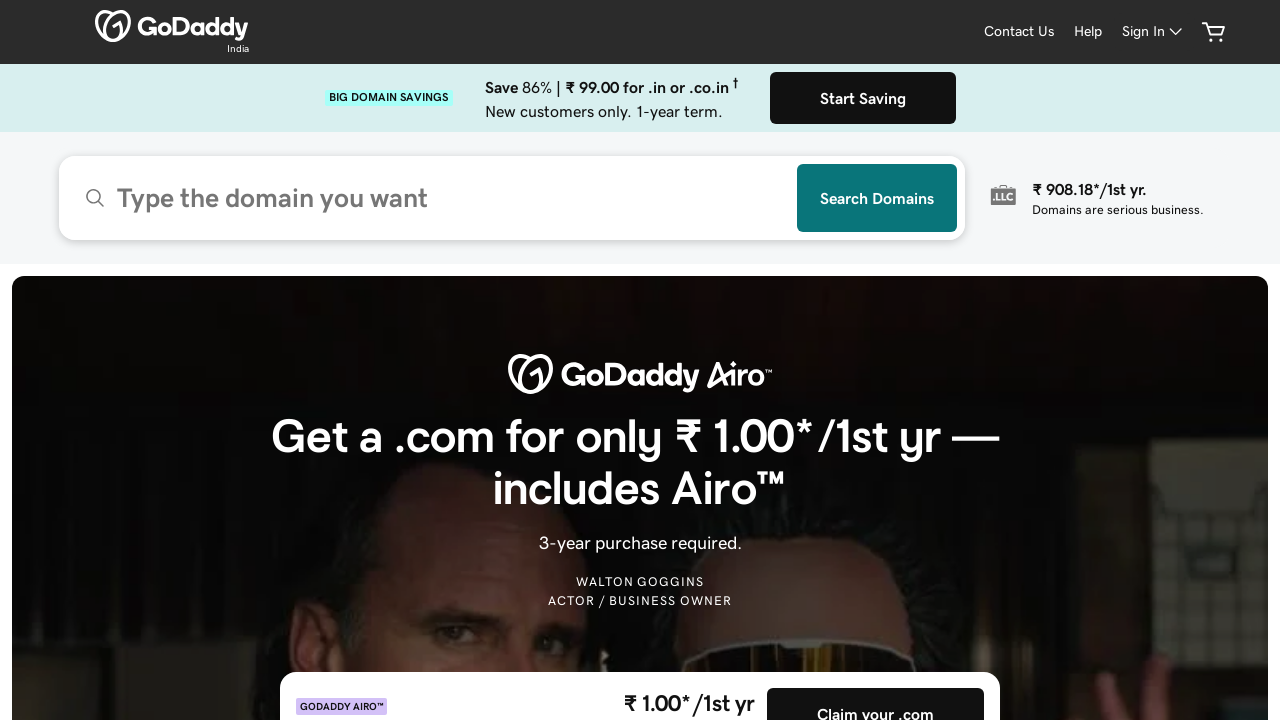

GoDaddy page loaded (DOM content loaded)
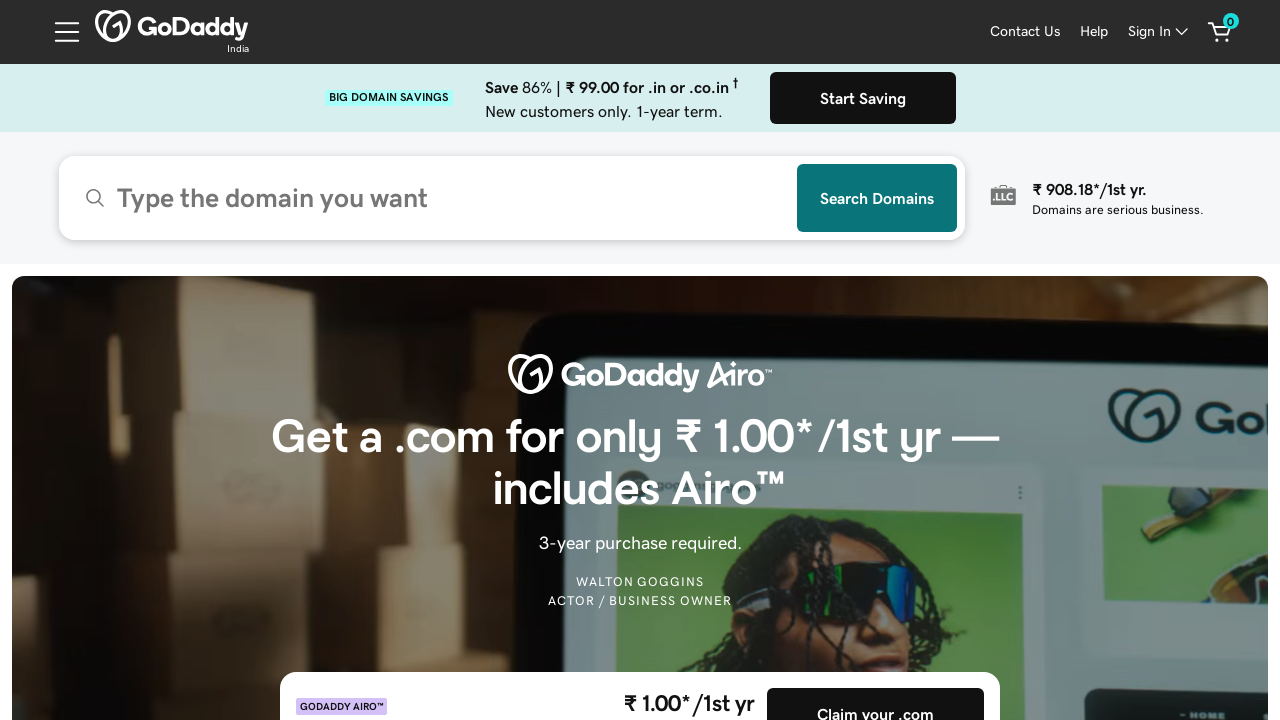

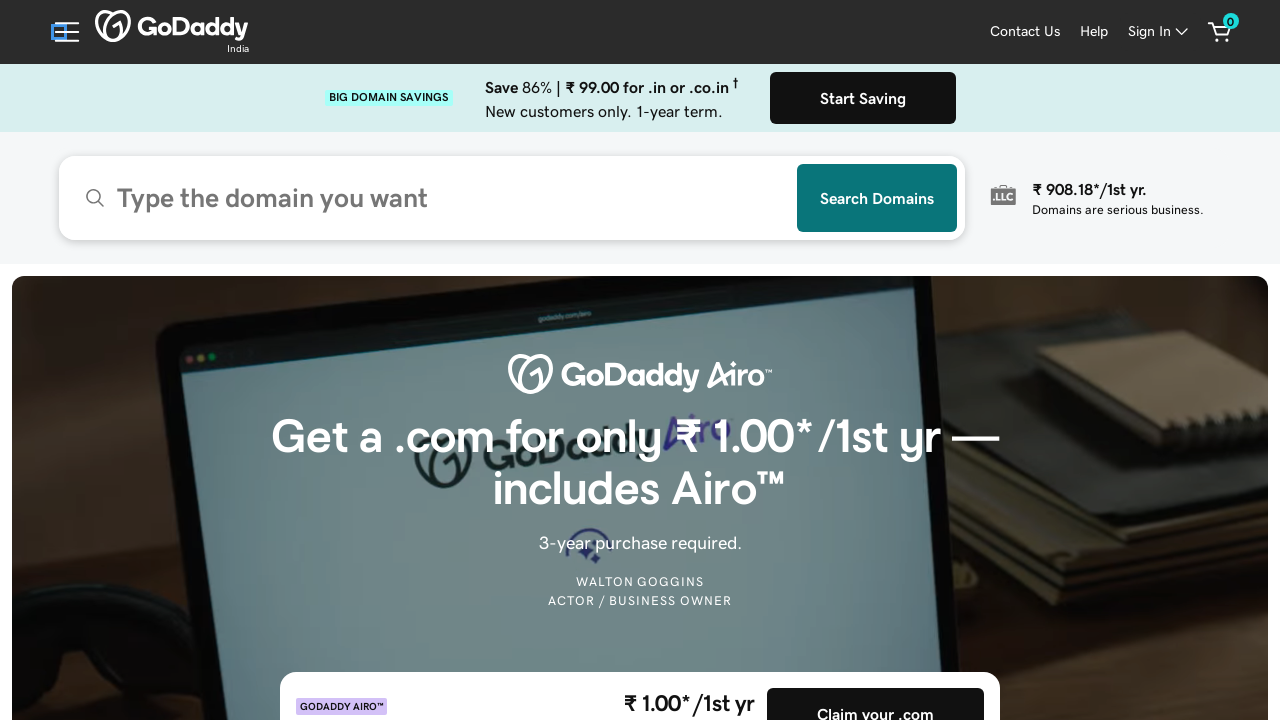